Navigates to Prothom Alo's latest news collection page and verifies that news article headlines are displayed correctly by waiting for the container and news items to load.

Starting URL: https://www.prothomalo.com/collection/latest

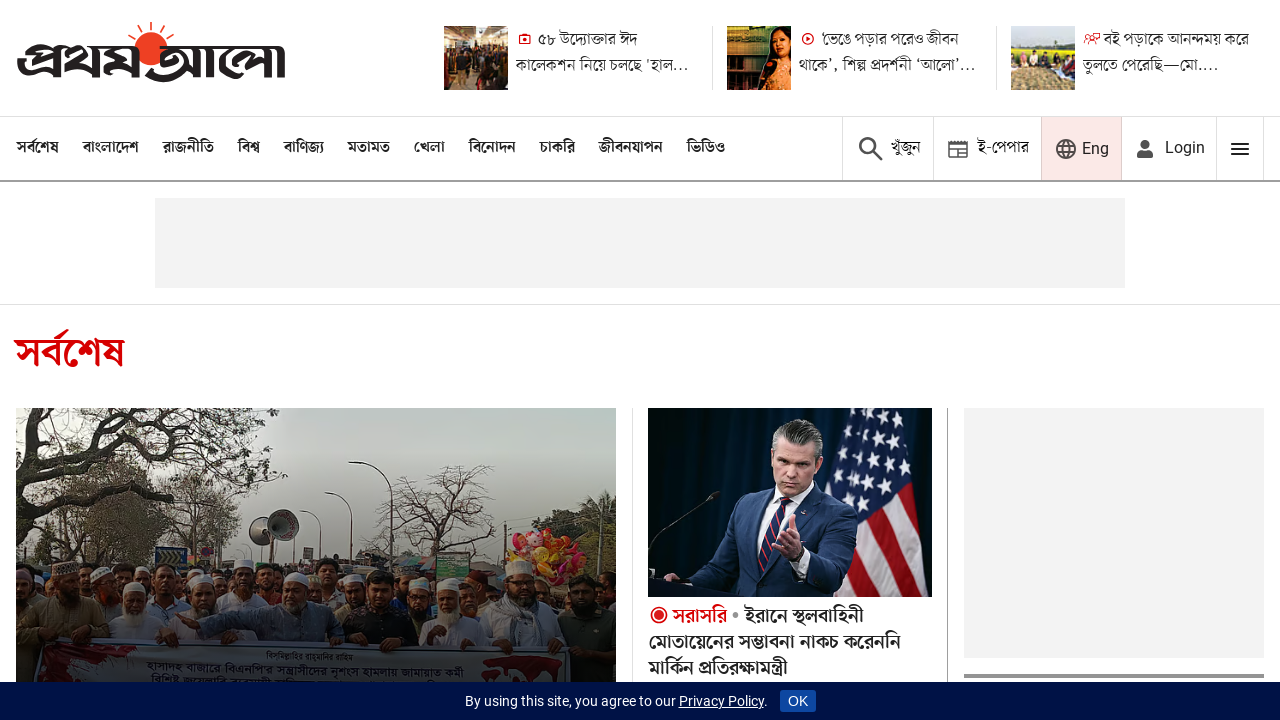

Waited for main container #container to load
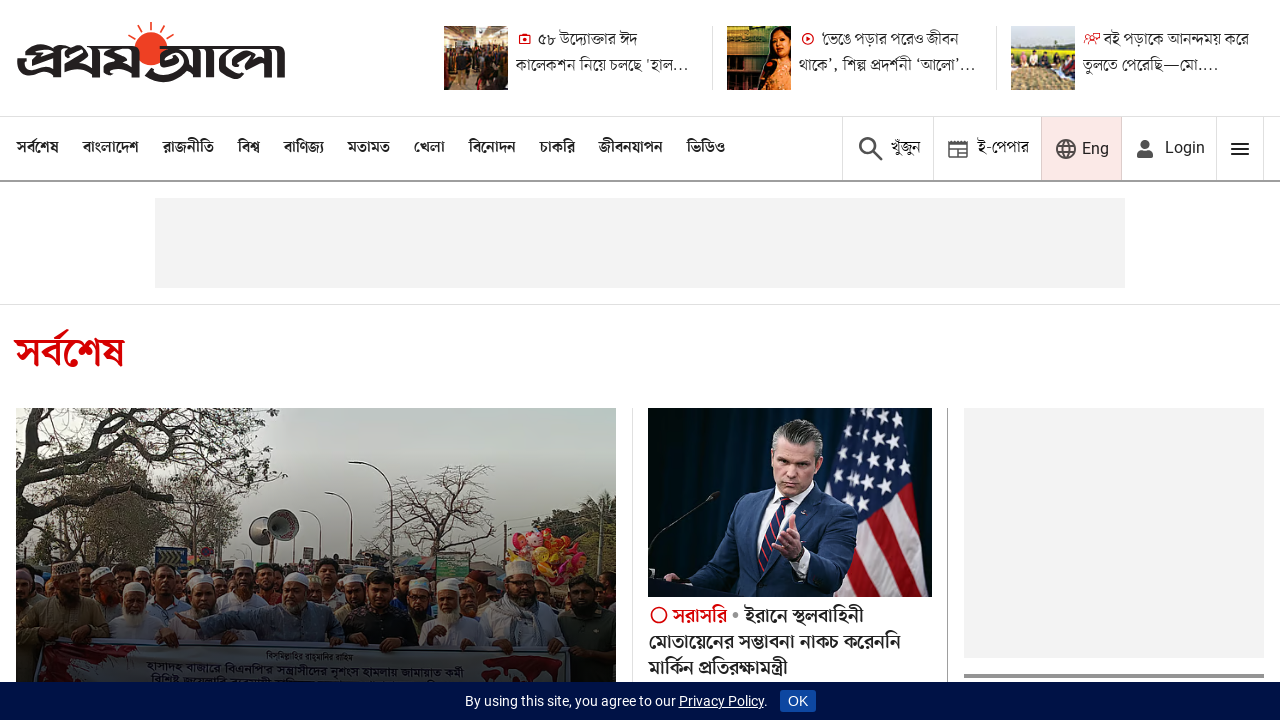

Waited for news items to appear inside container
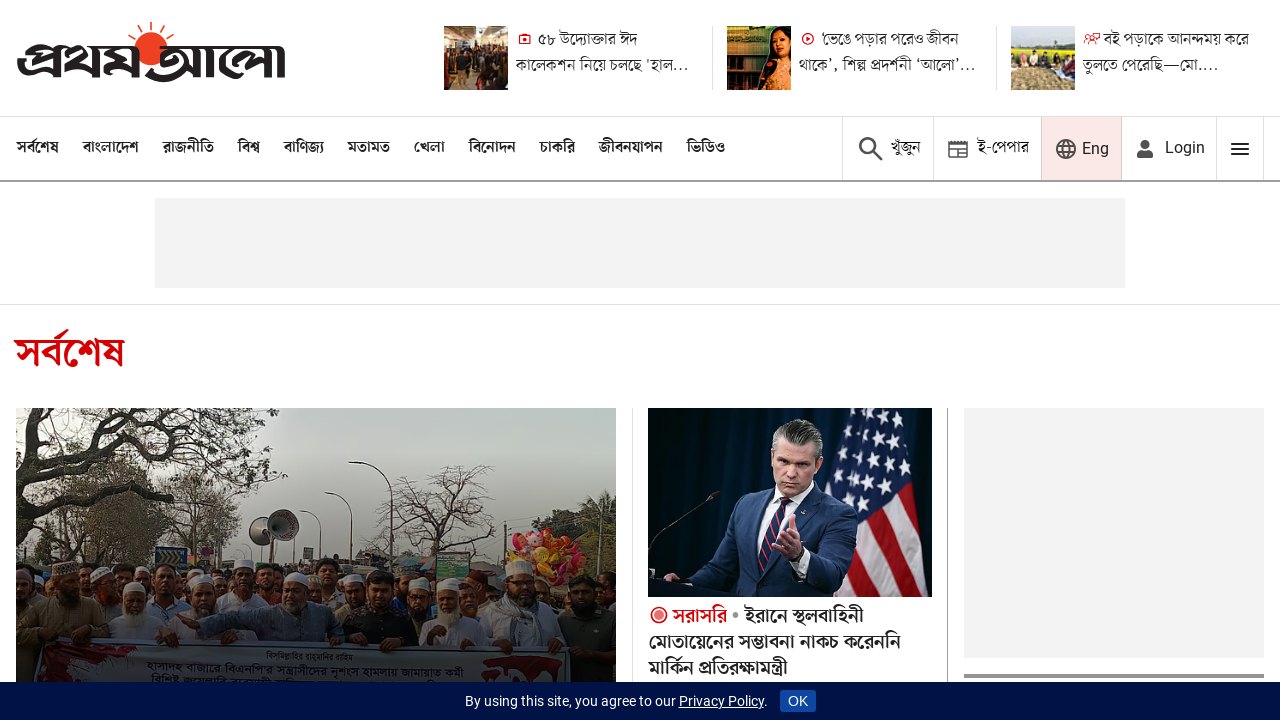

Verified headline titles are present on the page
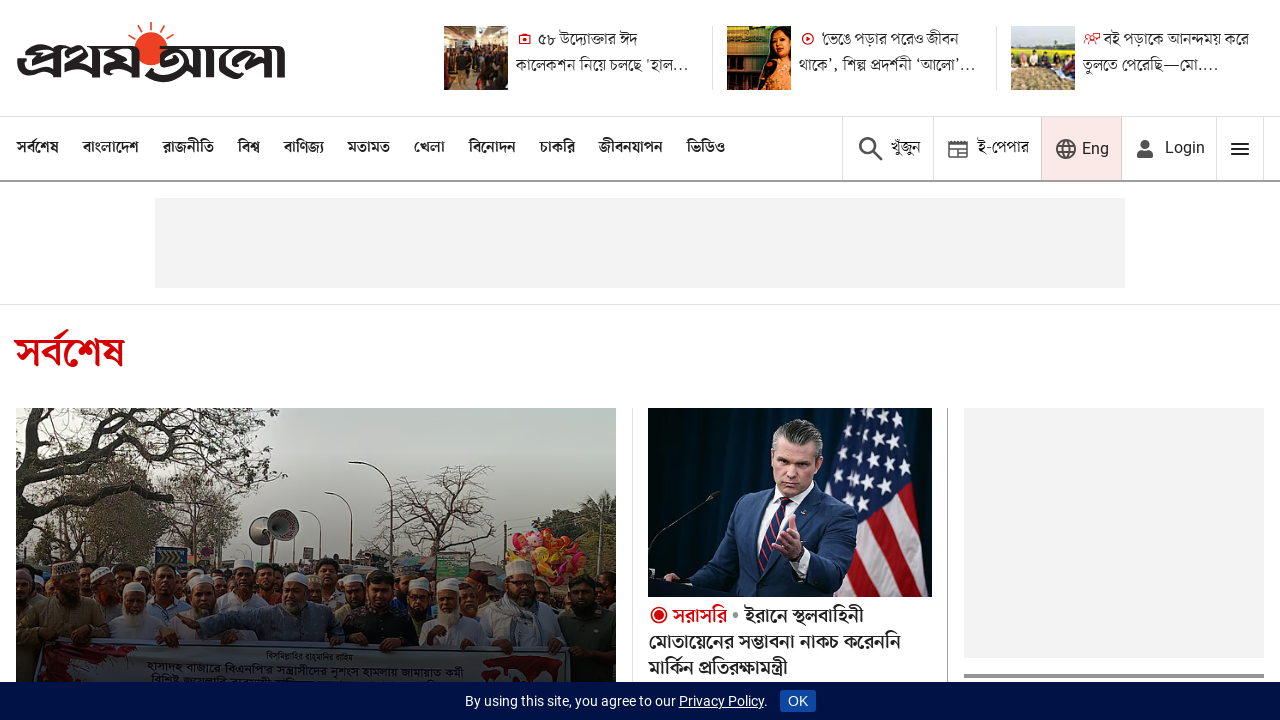

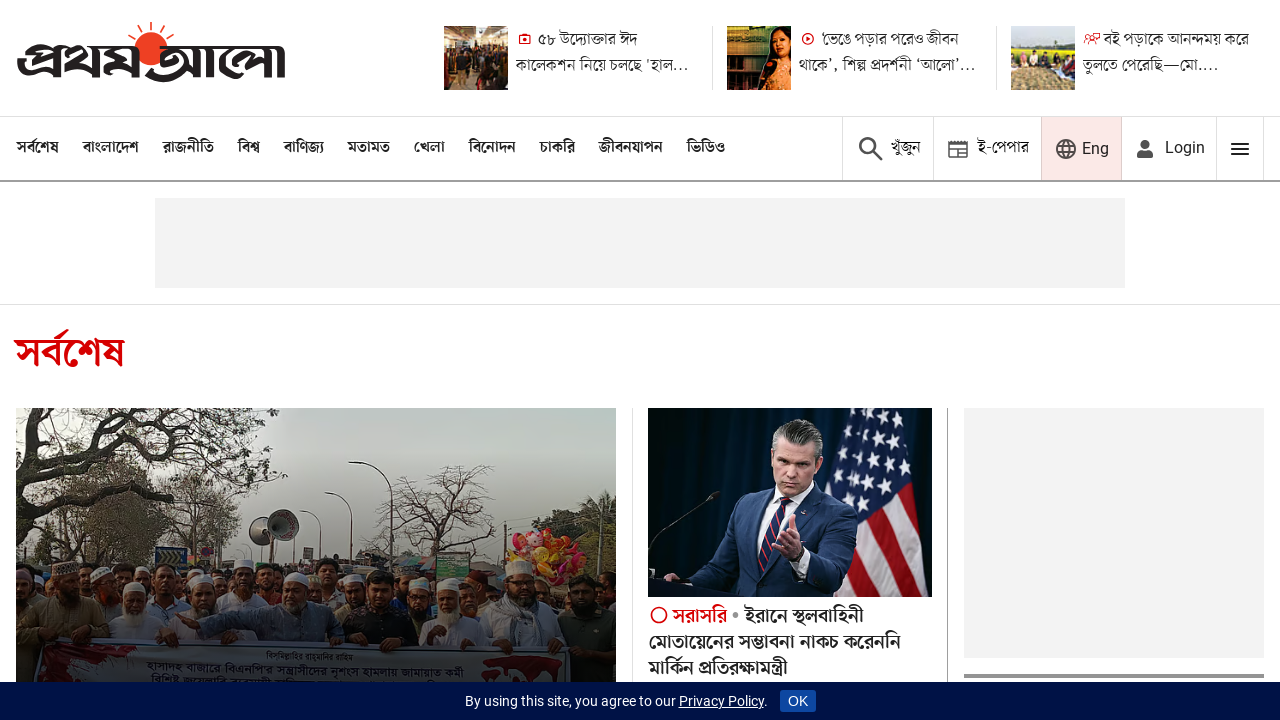